Tests registration form validation by submitting empty data and verifying that appropriate error messages are displayed for required fields.

Starting URL: https://alada.vn/tai-khoan/dang-ky.html

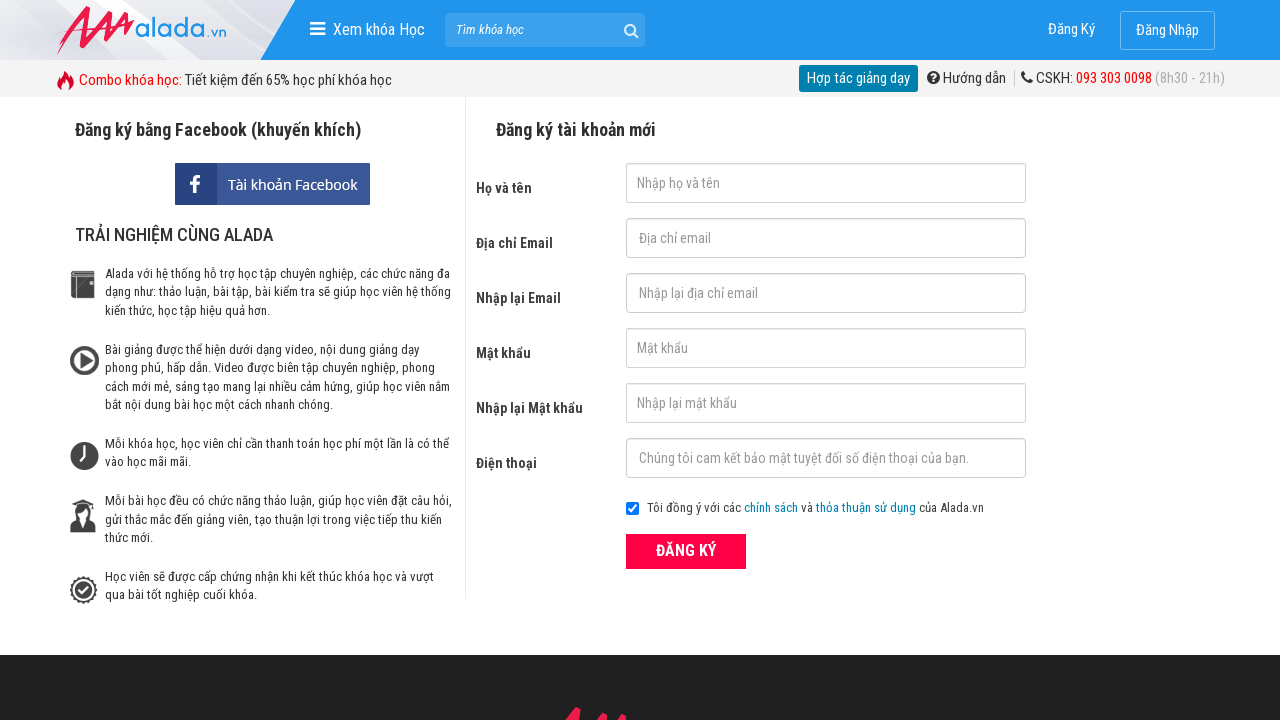

Cleared first name field on #txtFirstname
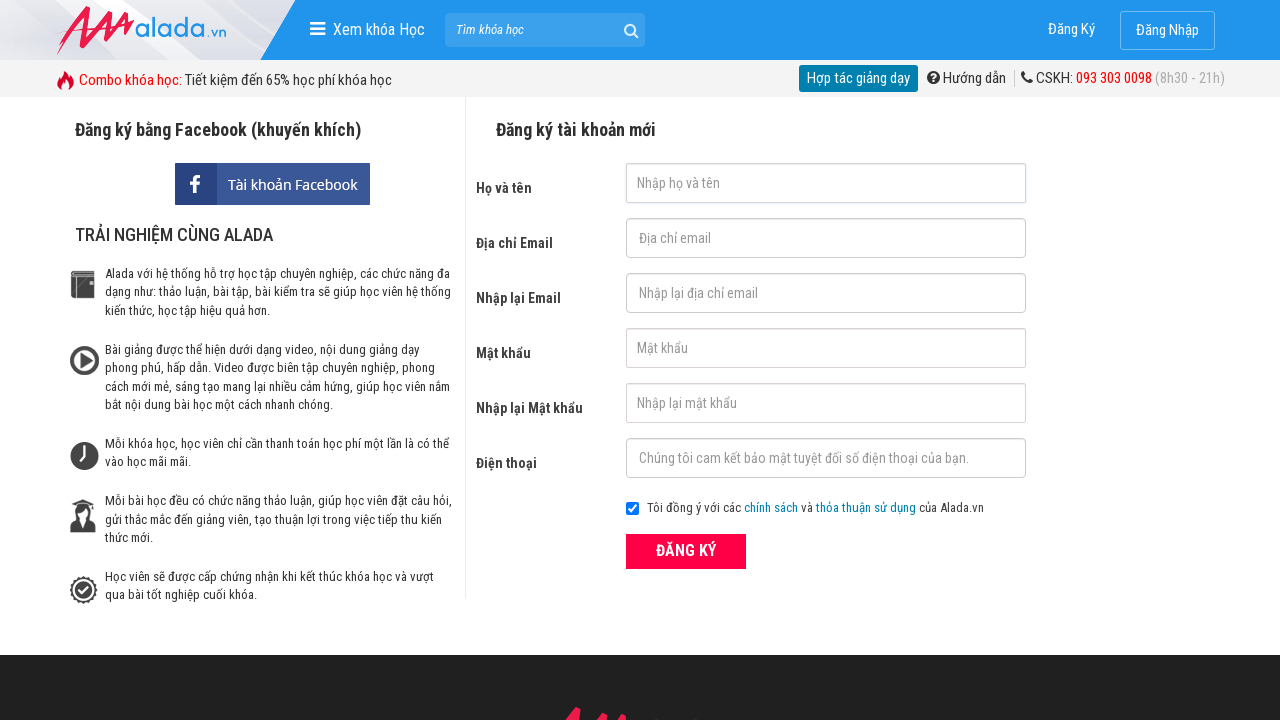

Cleared email field on #txtEmail
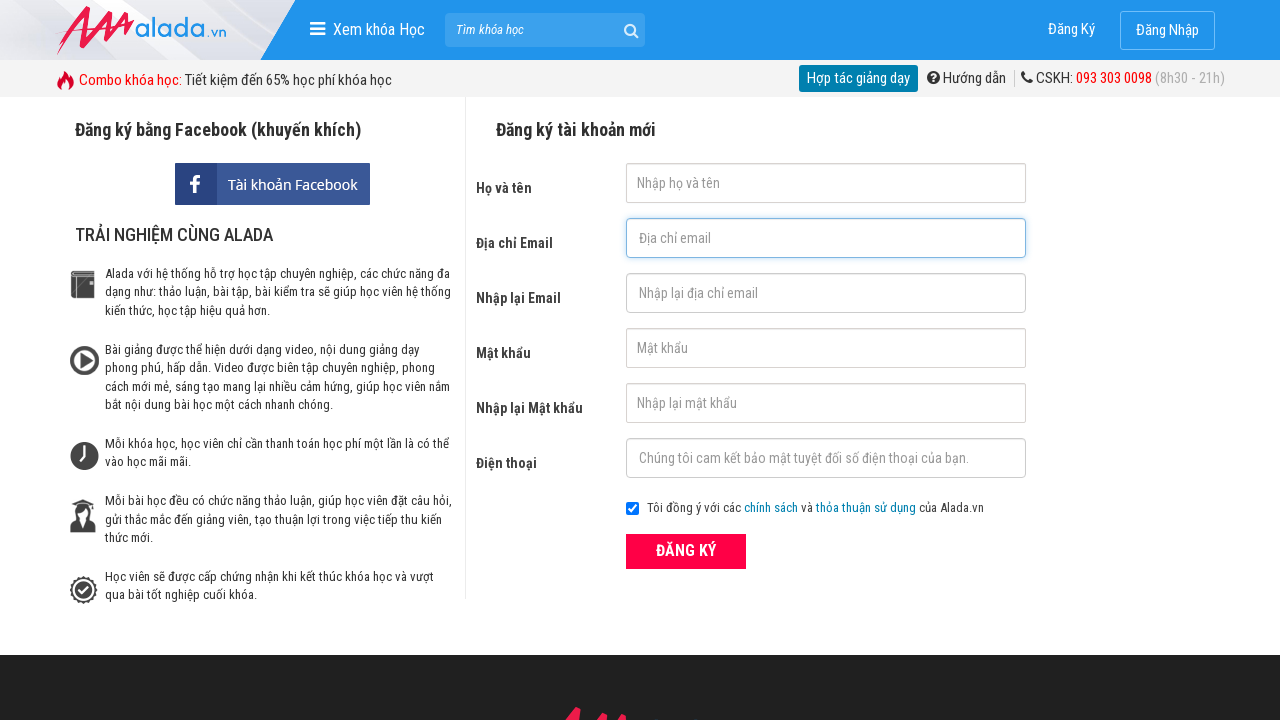

Cleared confirm email field on #txtCEmail
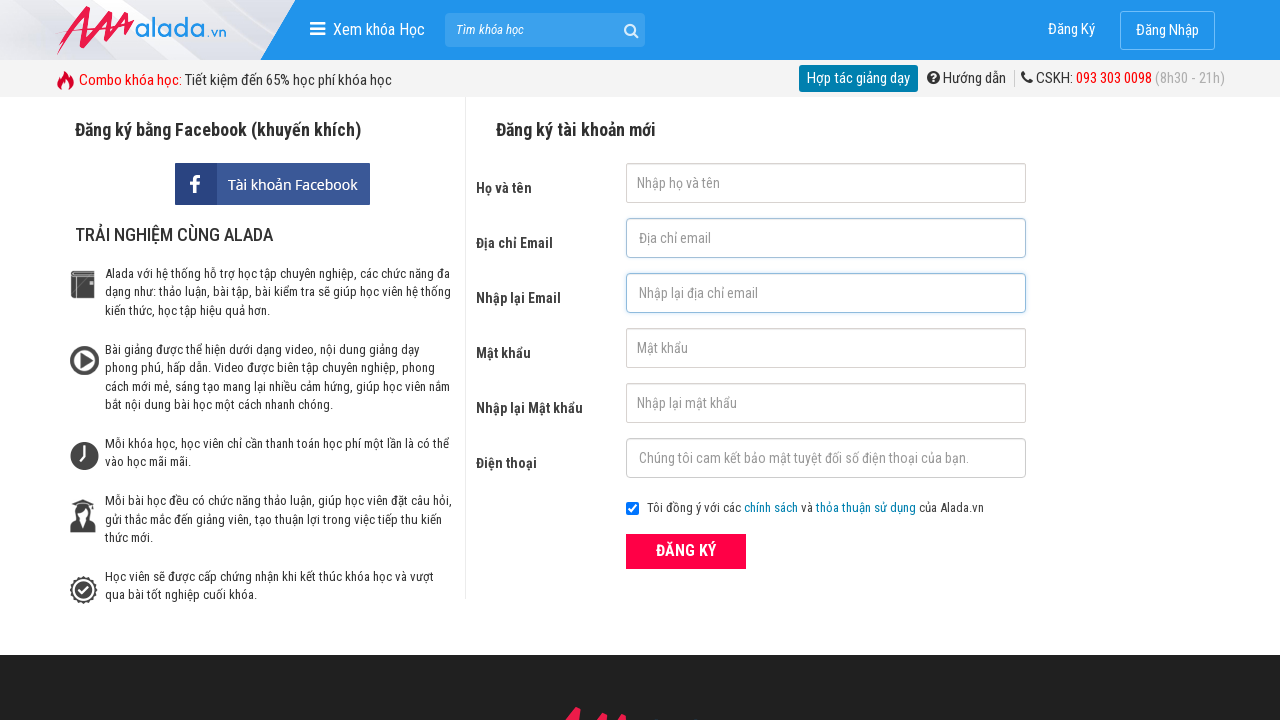

Cleared password field on #txtPassword
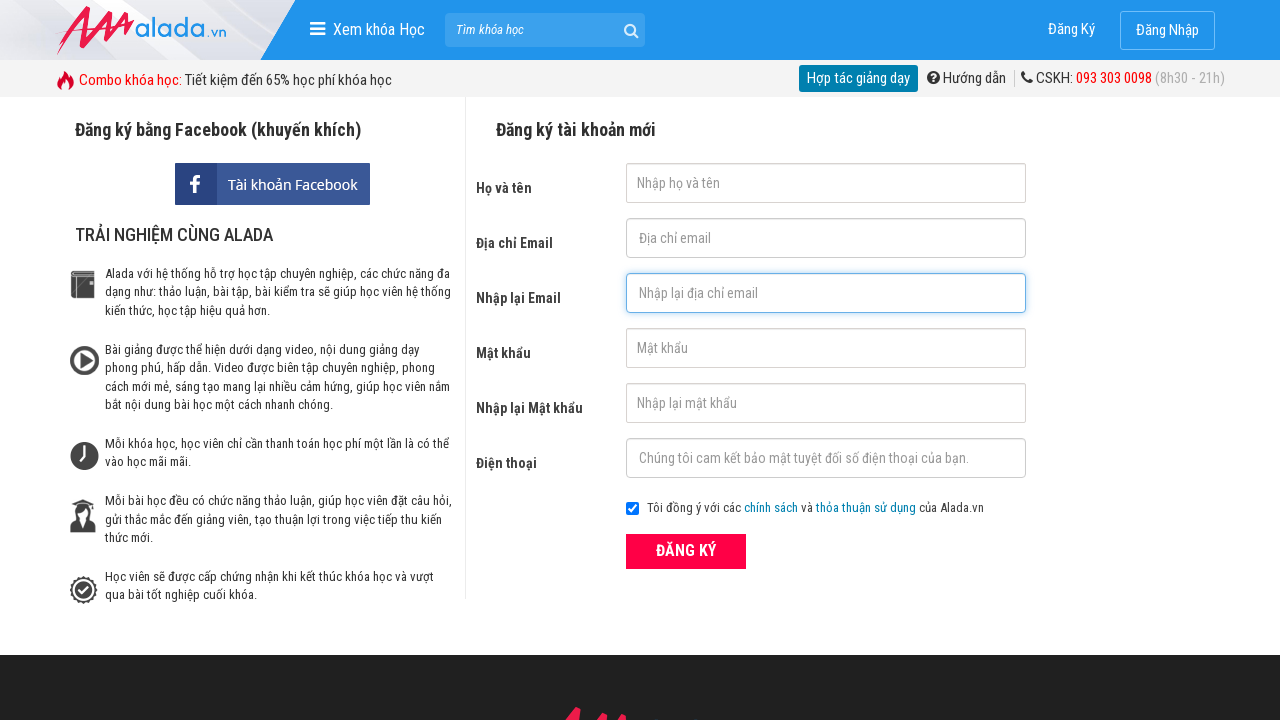

Cleared confirm password field on #txtCPassword
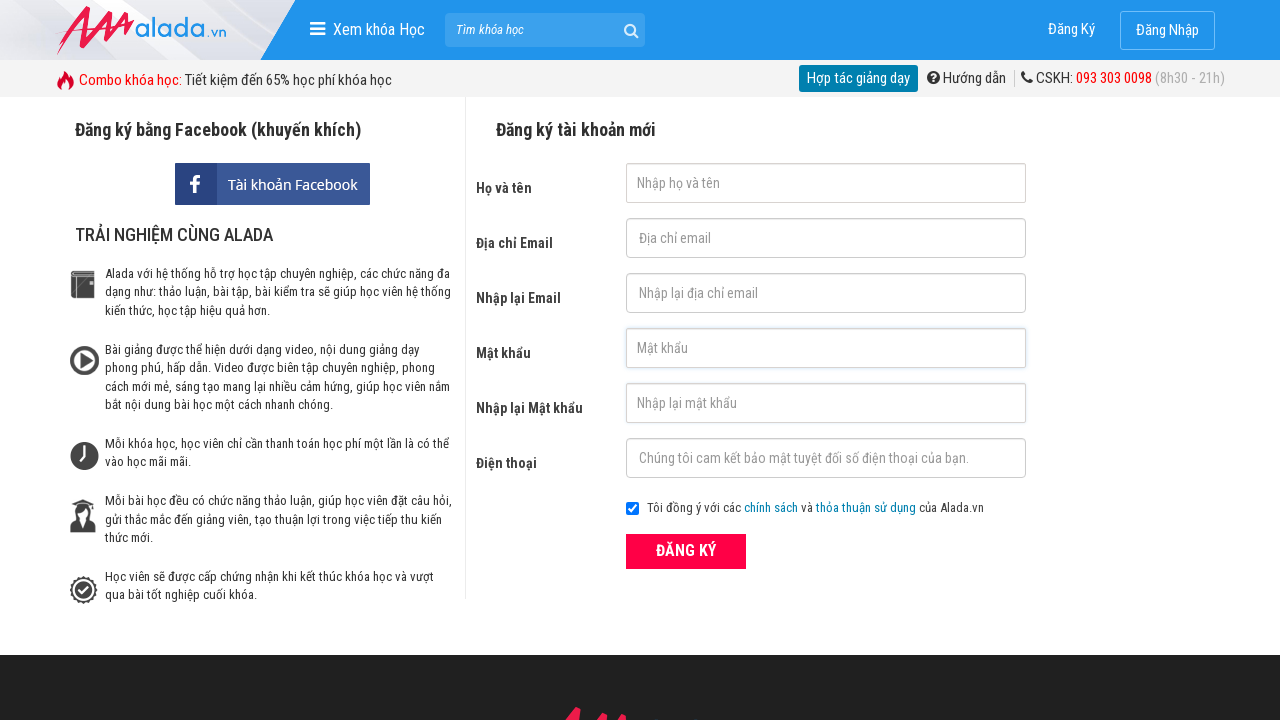

Cleared phone field on #txtPhone
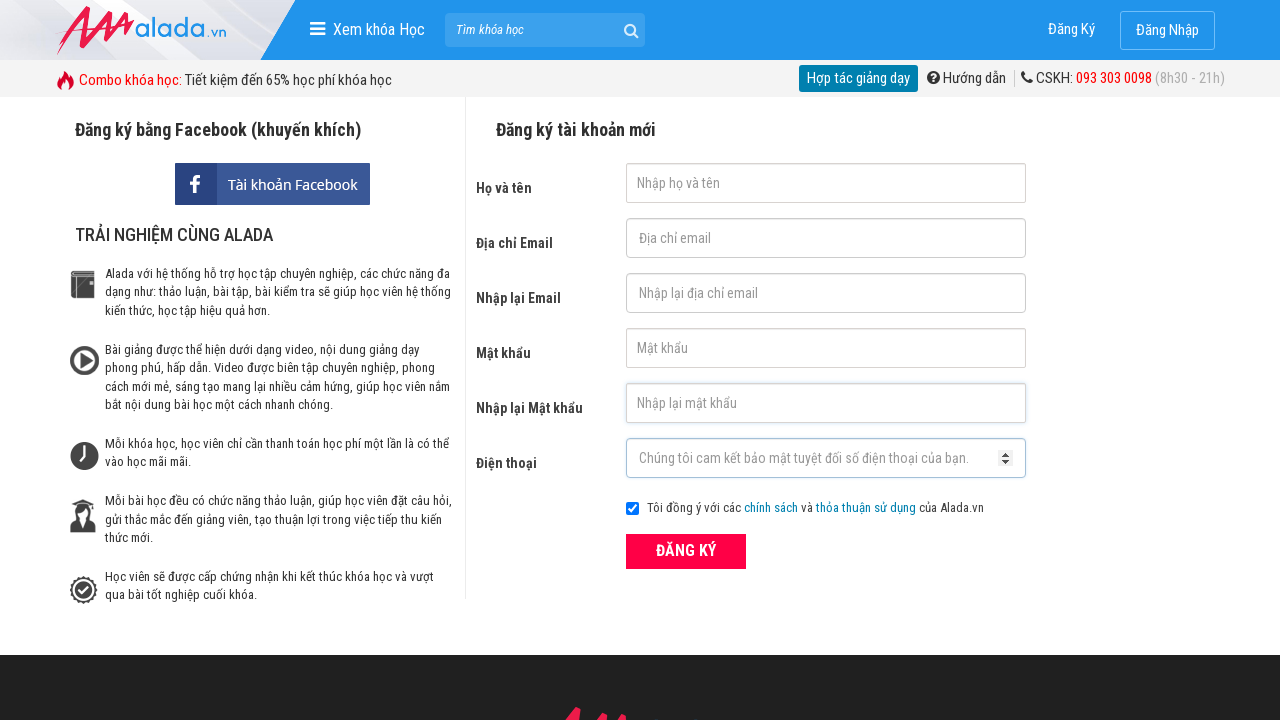

Clicked register button with empty form data at (686, 551) on xpath=//form[@id='frmLogin']//button[text()='ĐĂNG KÝ']
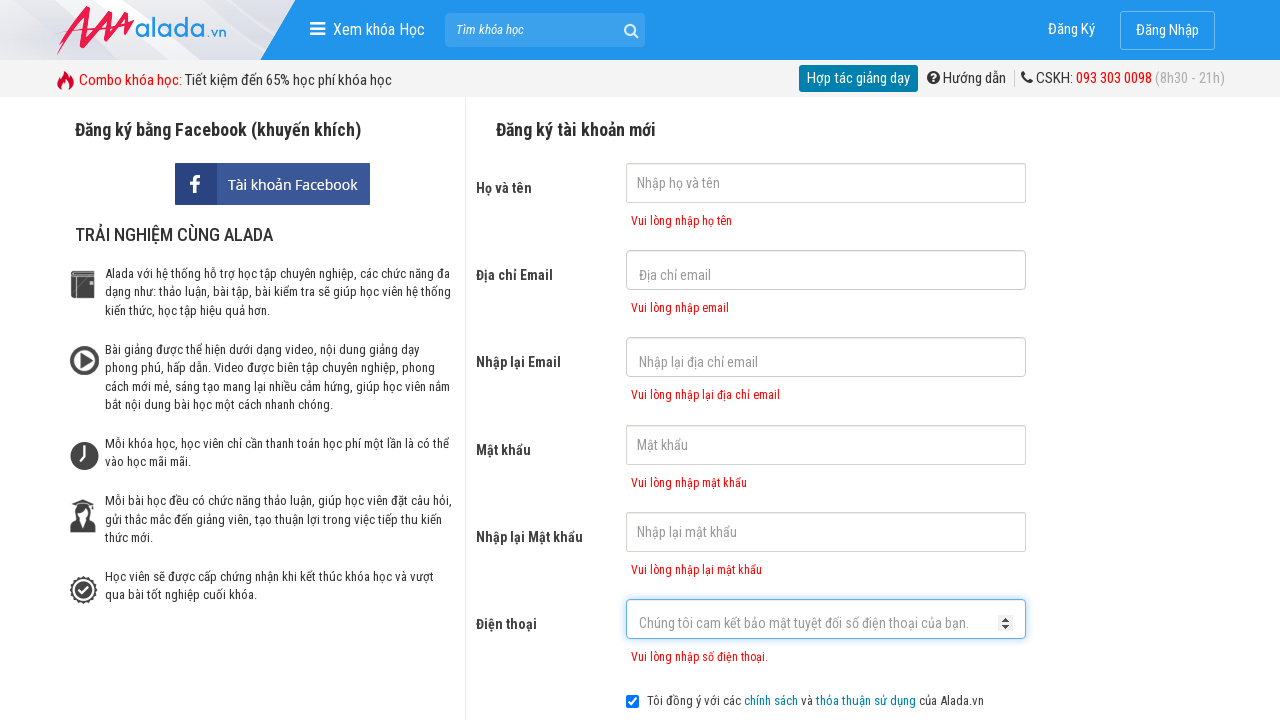

Error message for empty first name field appeared
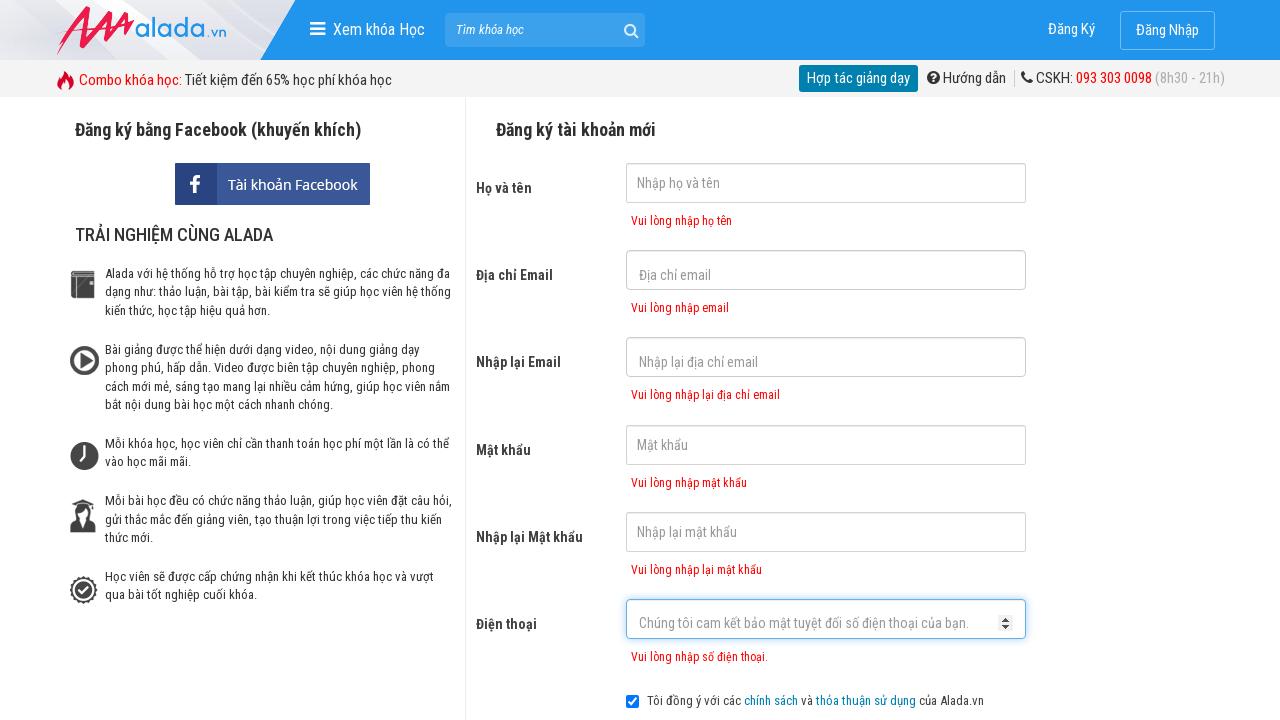

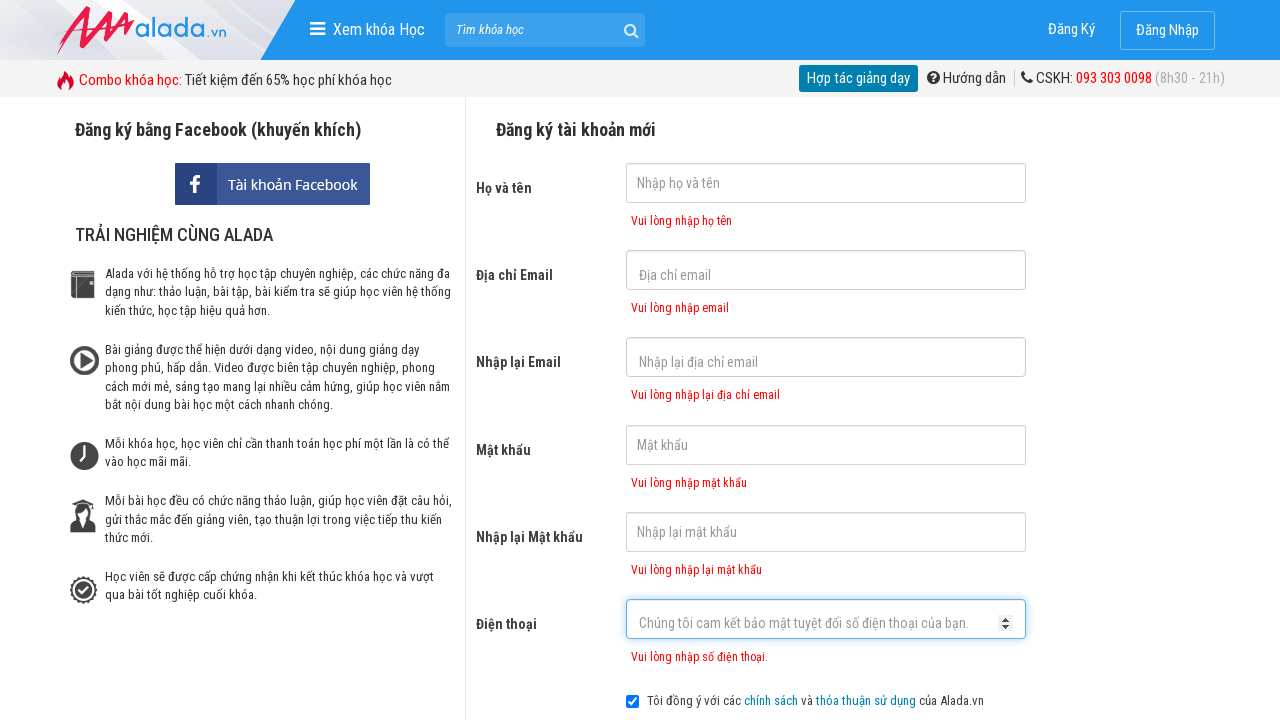